Tests checkbox and radio button interactions on a Selenium test page, including selecting checkboxes if not already selected, verifying button display state, and clicking a radio button to enable a save button.

Starting URL: http://www.testdiary.com/training/selenium/selenium-test-page/

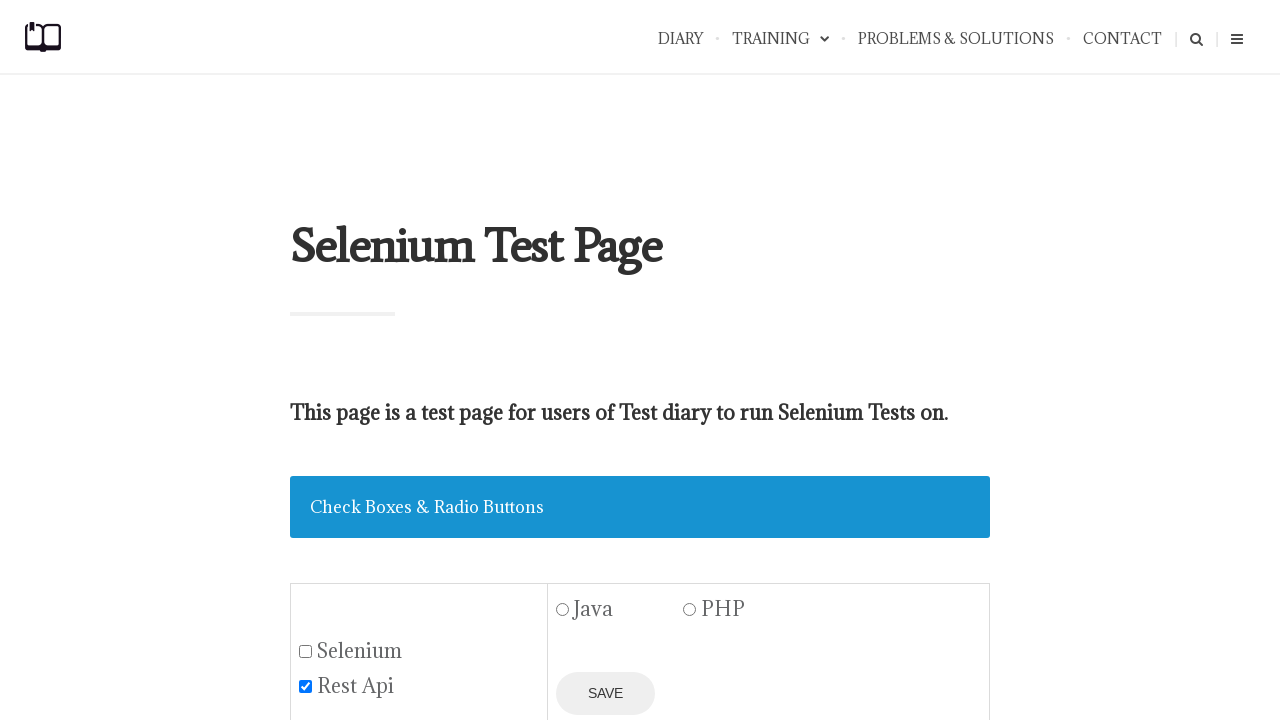

Waited for selenium checkbox to be visible
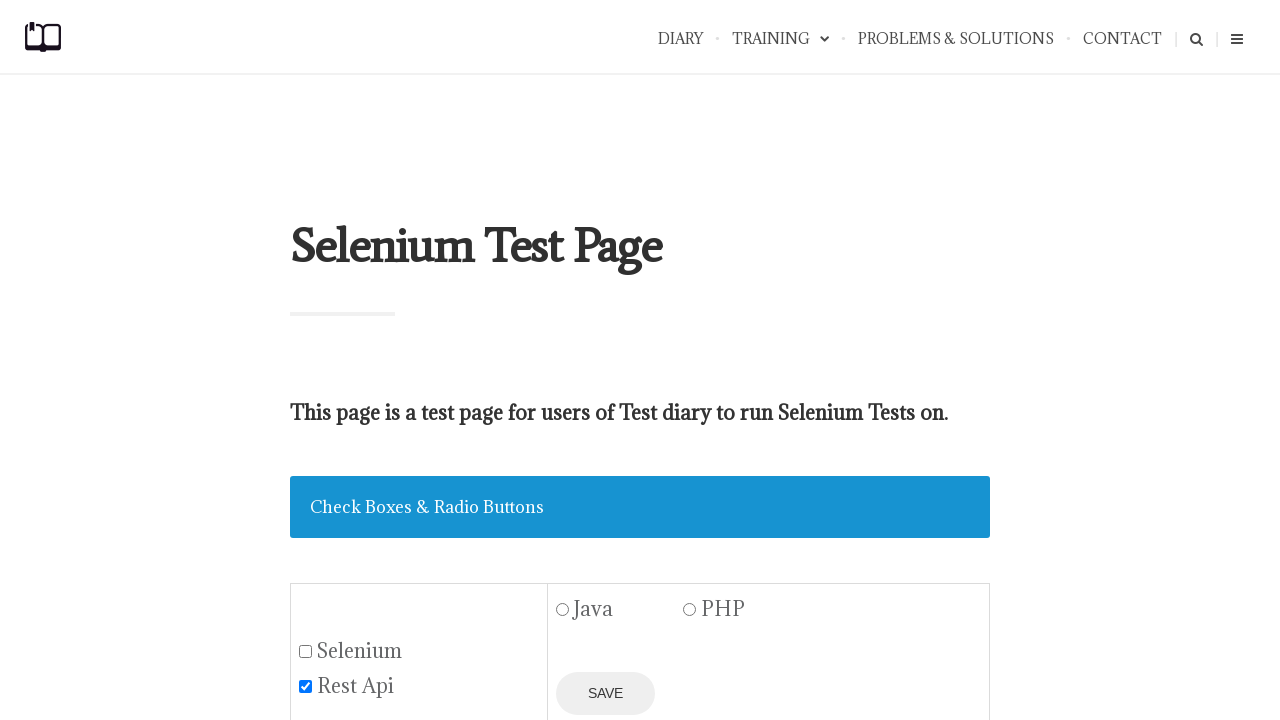

Located selenium checkbox element
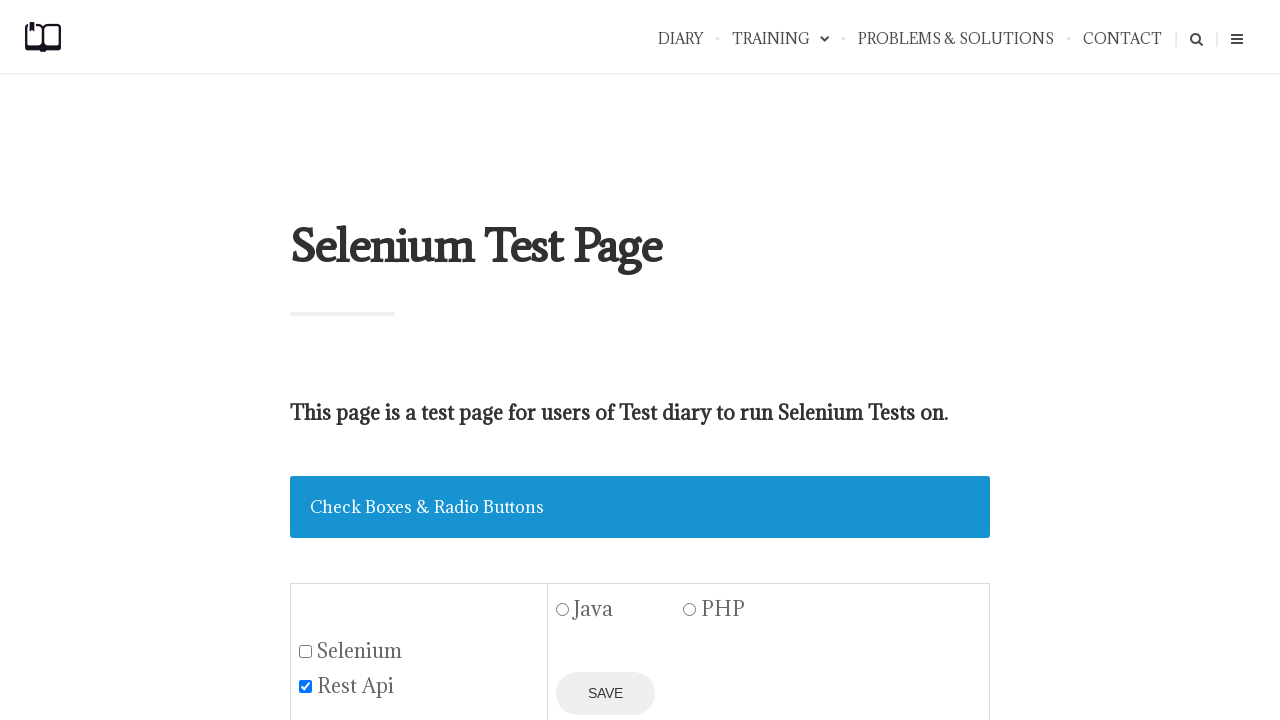

Located REST API checkbox element
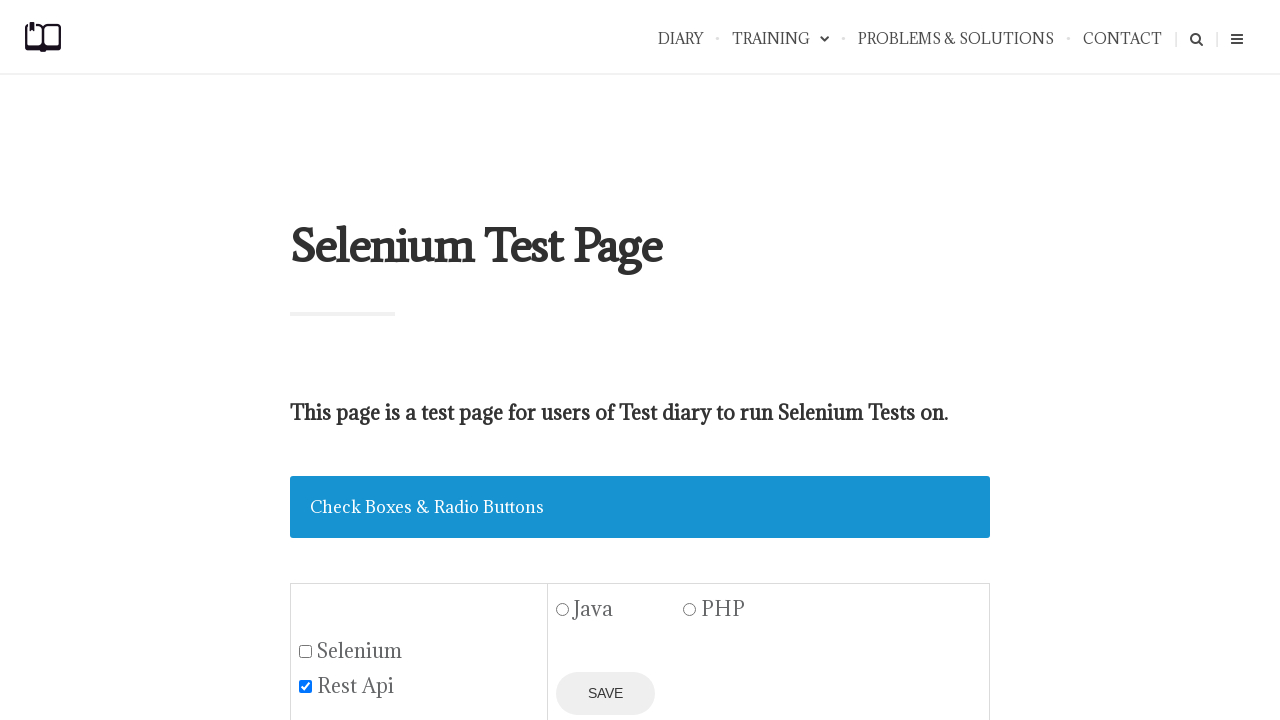

Waited for selenium checkbox to be clickable
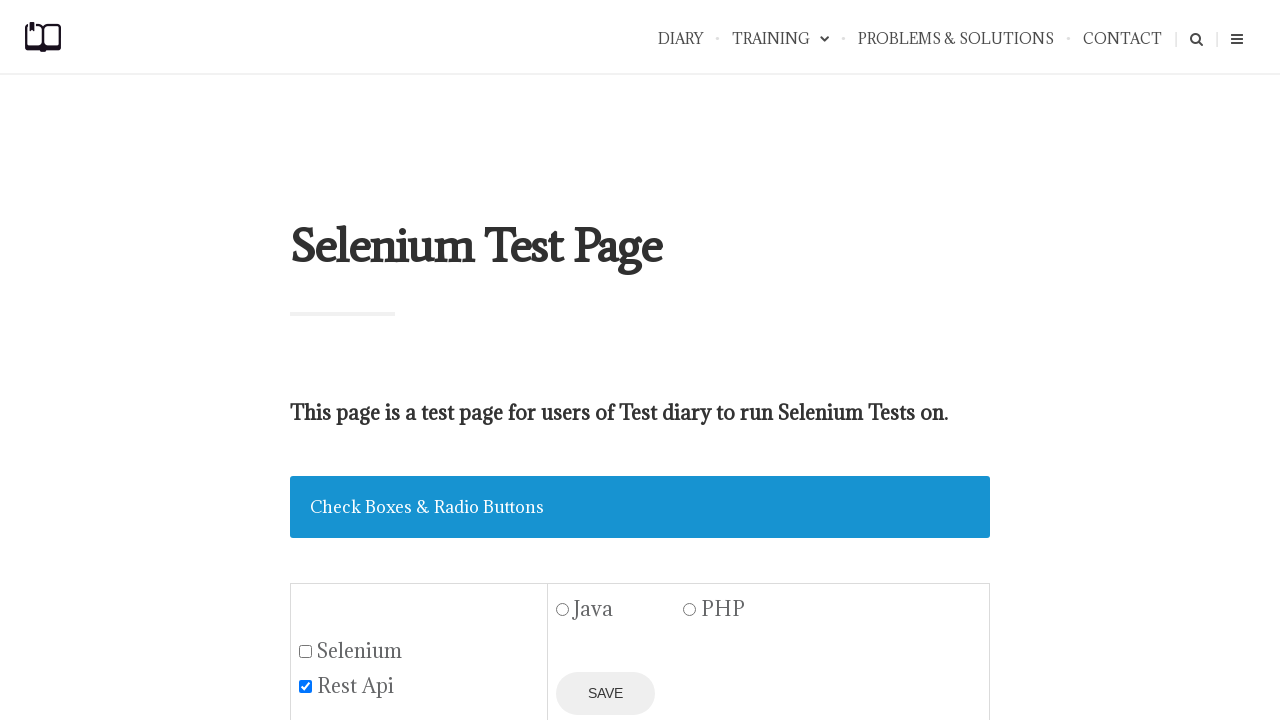

Selenium checkbox was not selected, clicked to select it at (306, 651) on #seleniumbox
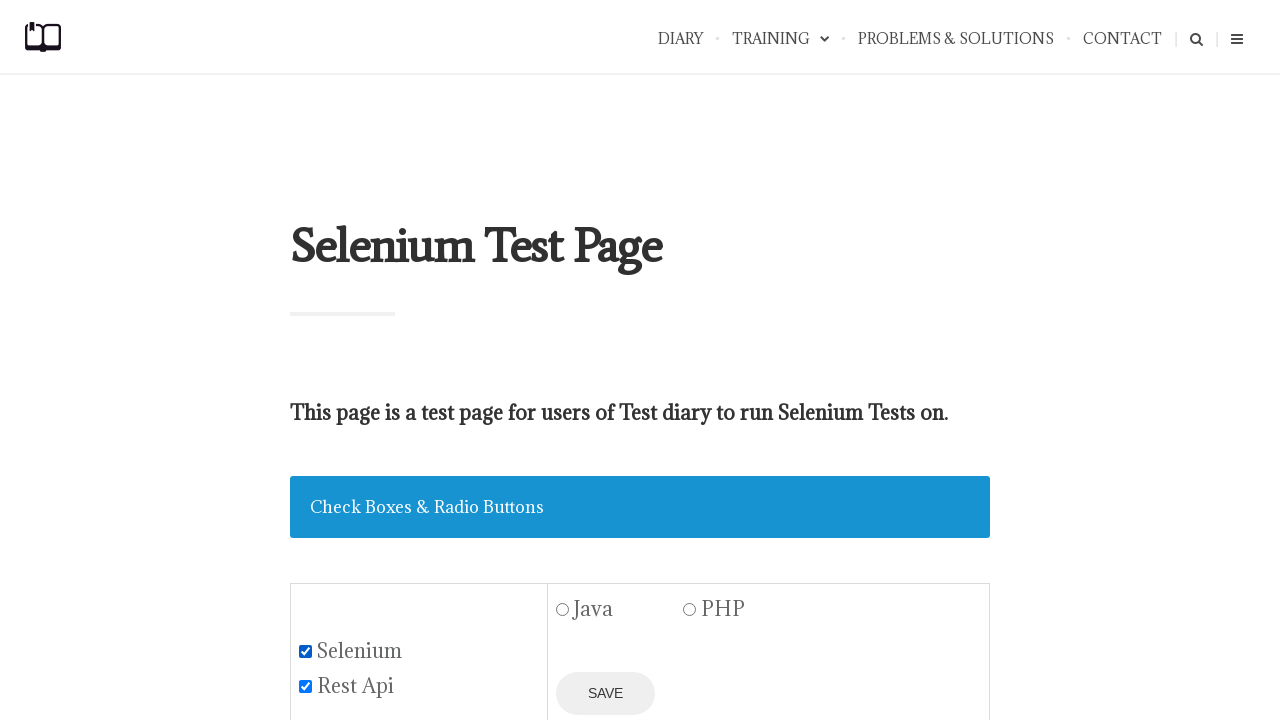

REST API checkbox was already selected
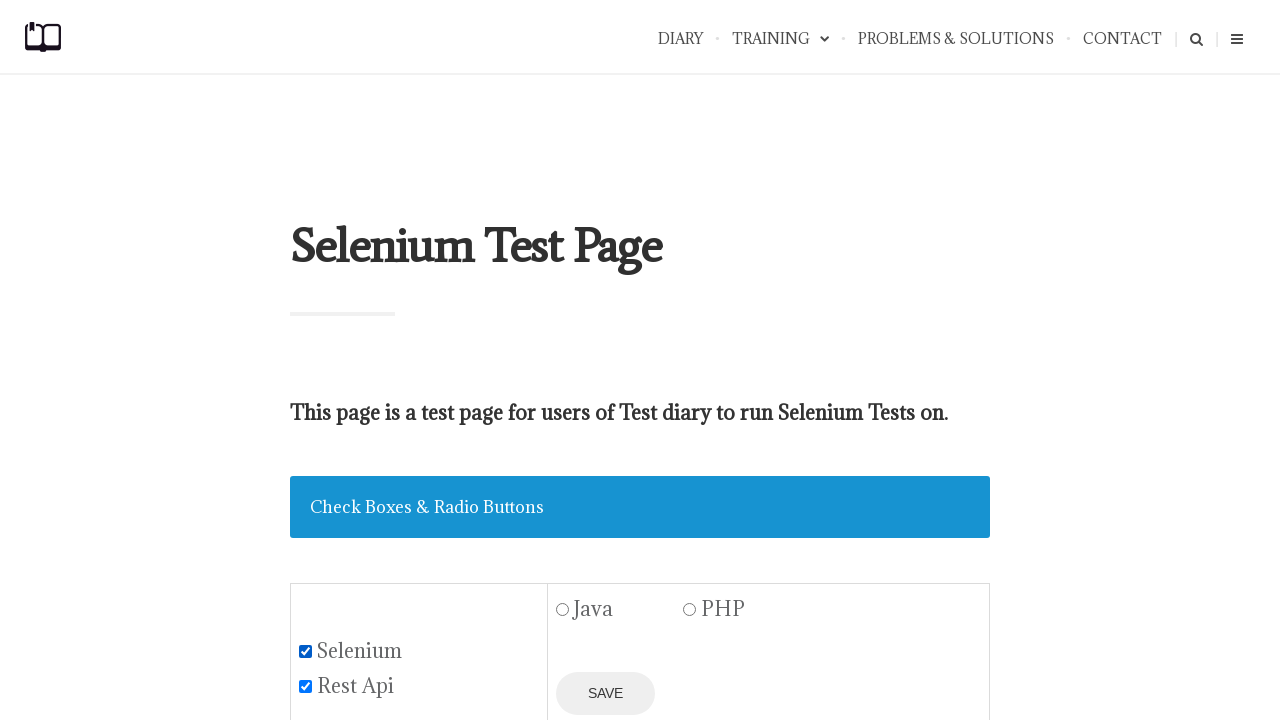

Located Java radio button element
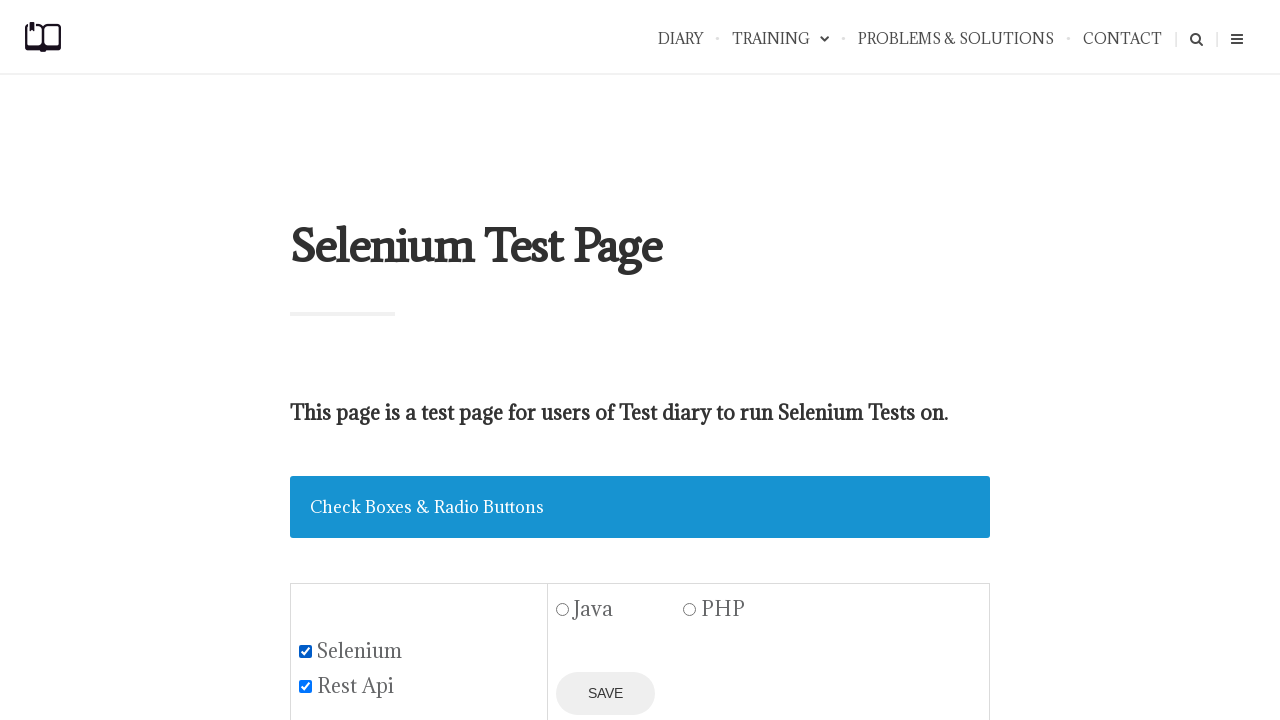

Waited for Java radio button to be visible
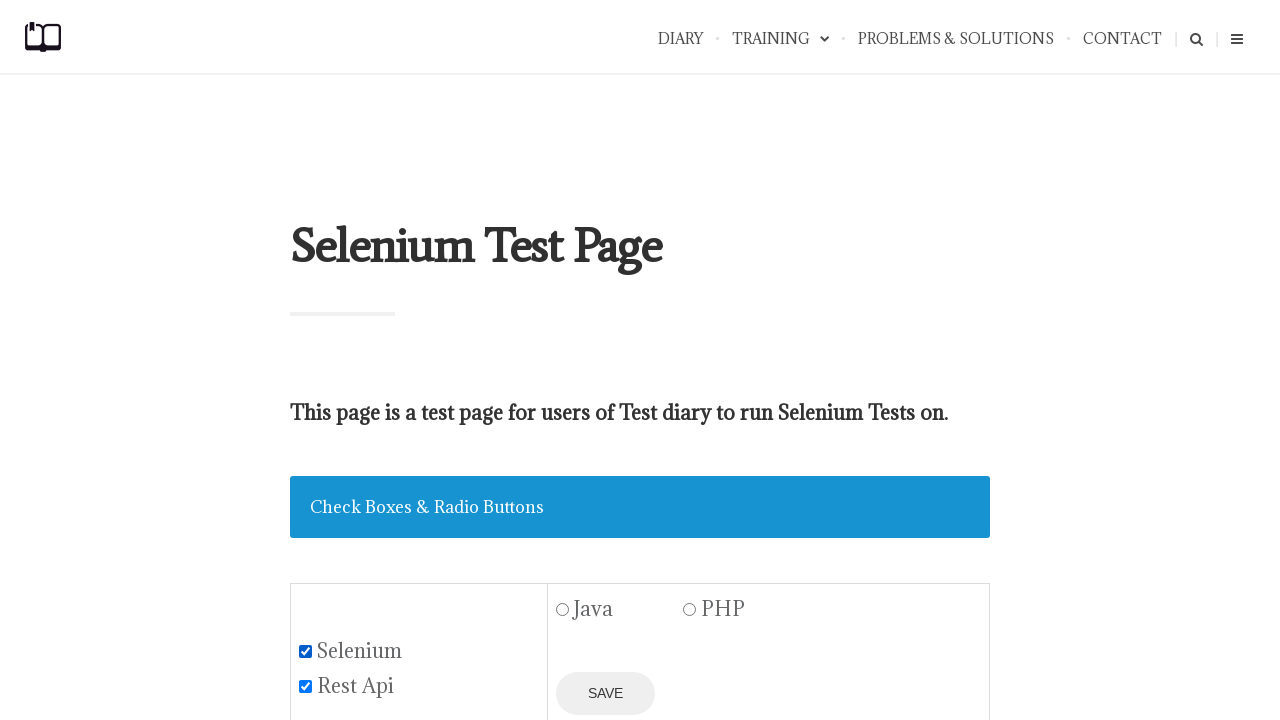

Clicked Java radio button to enable save button at (563, 610) on #java1
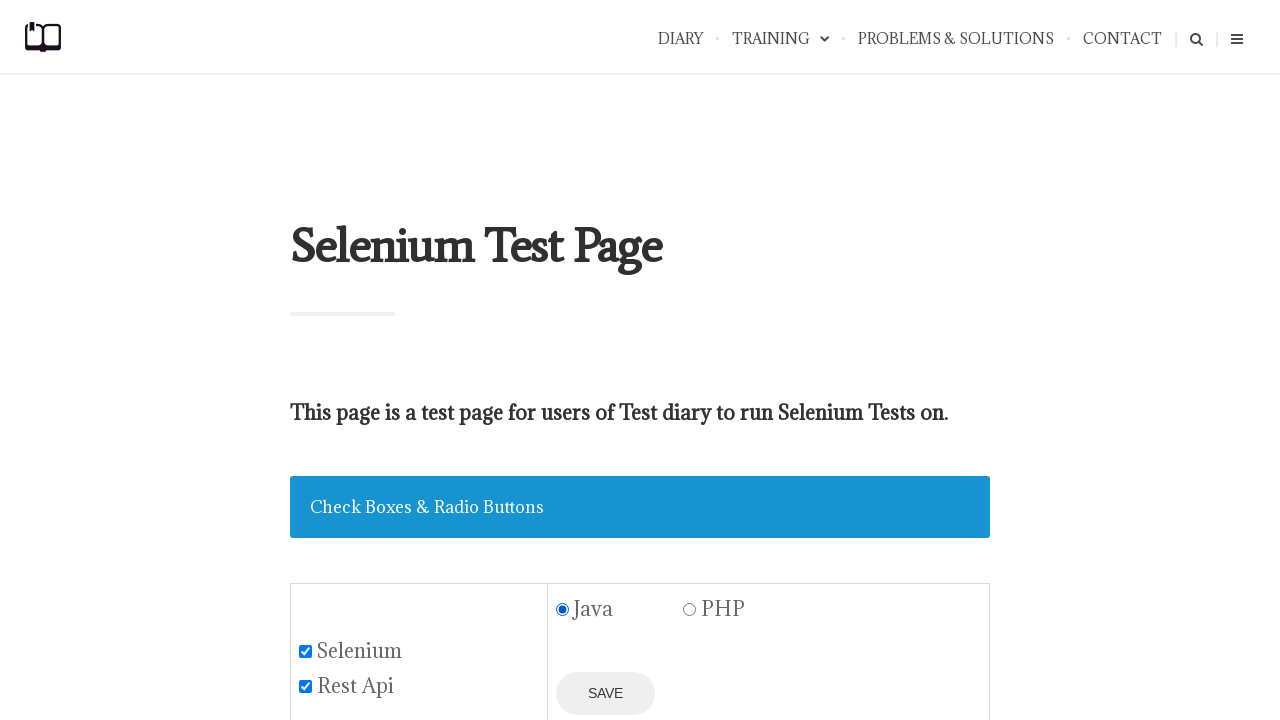

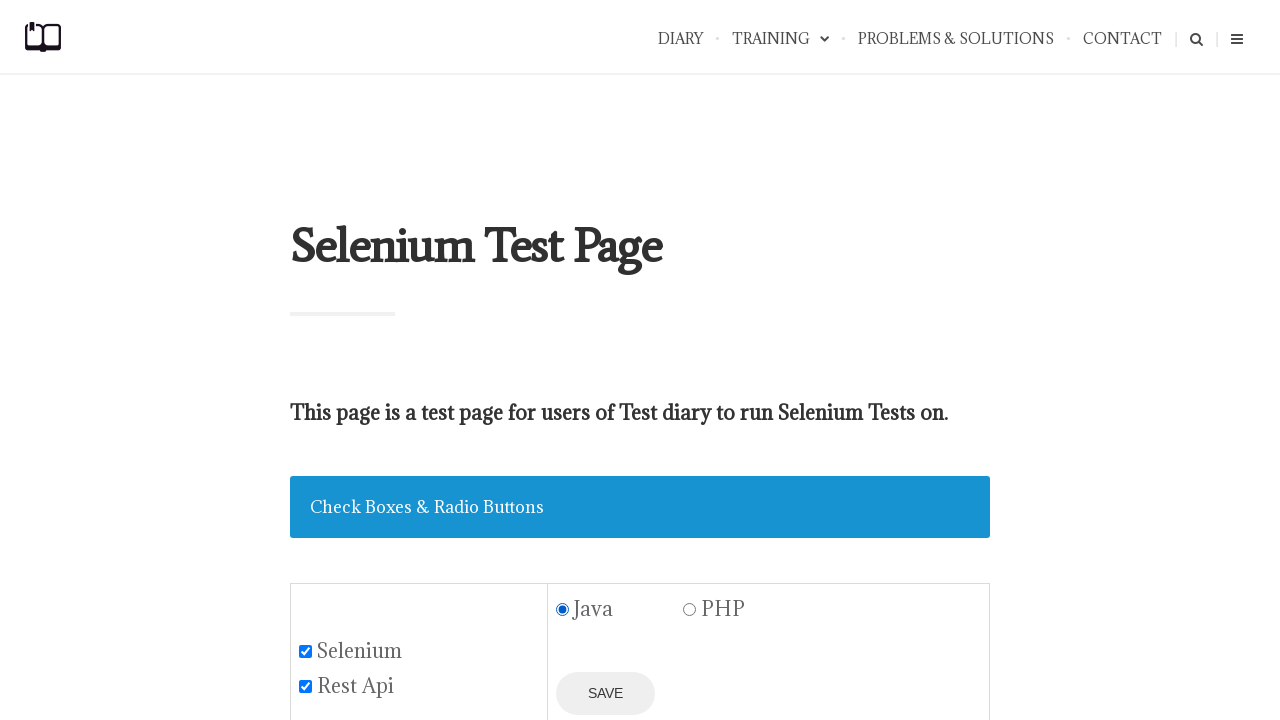